Tests AJAX functionality by clicking a button and waiting for dynamic content to load

Starting URL: http://uitestingplayground.com/ajax

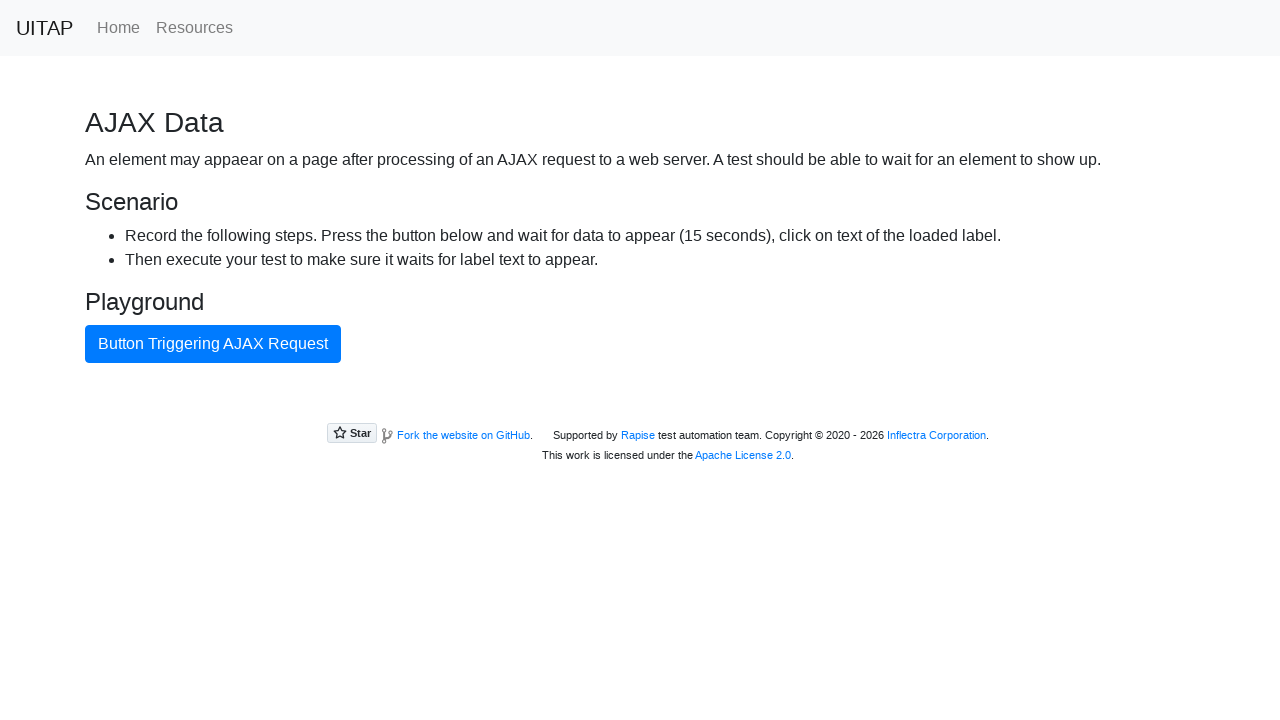

Clicked blue button to trigger AJAX request at (213, 344) on button.btn.btn-primary
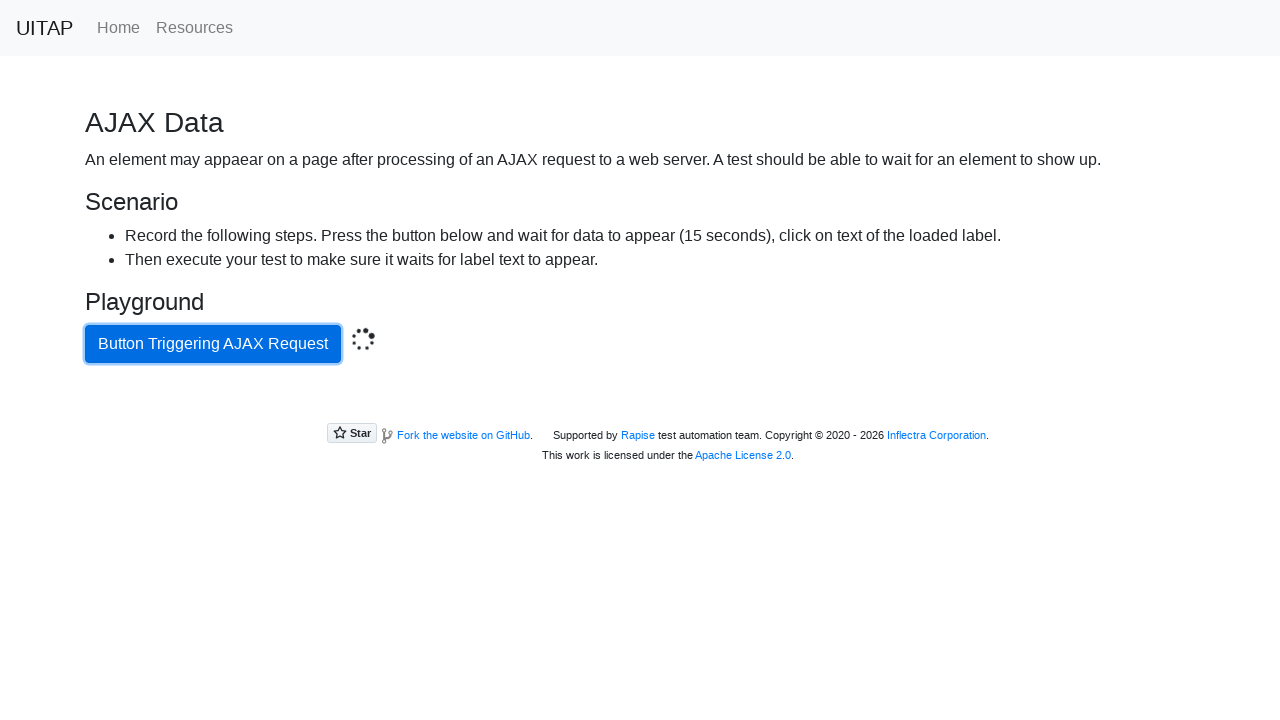

AJAX request completed and success element appeared
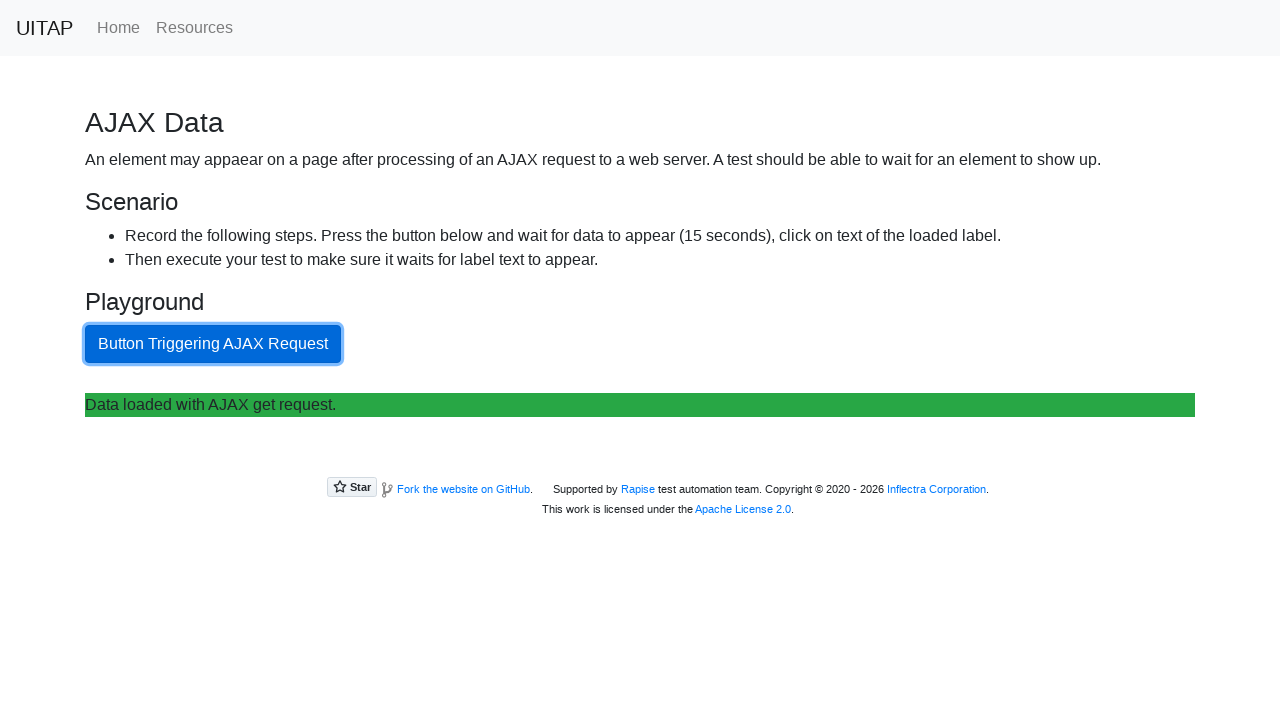

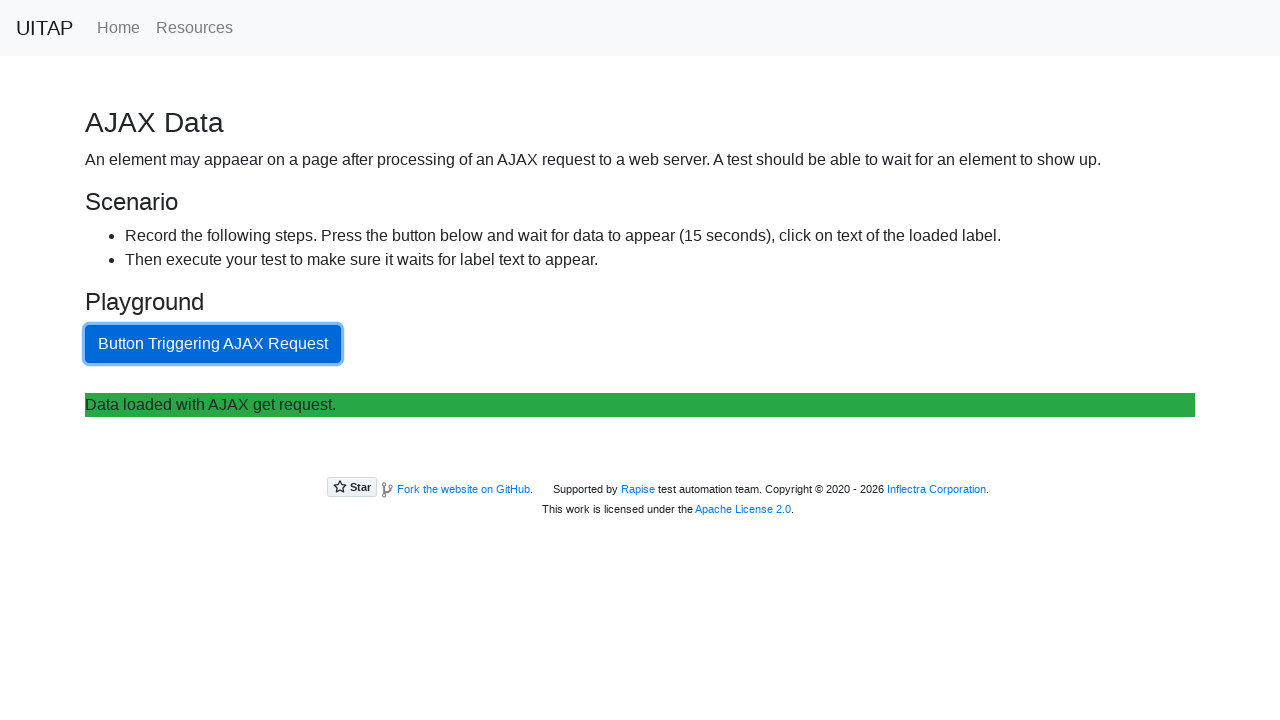